Tests that new todo items are appended to the bottom of the list by creating 3 items and verifying the count

Starting URL: https://demo.playwright.dev/todomvc

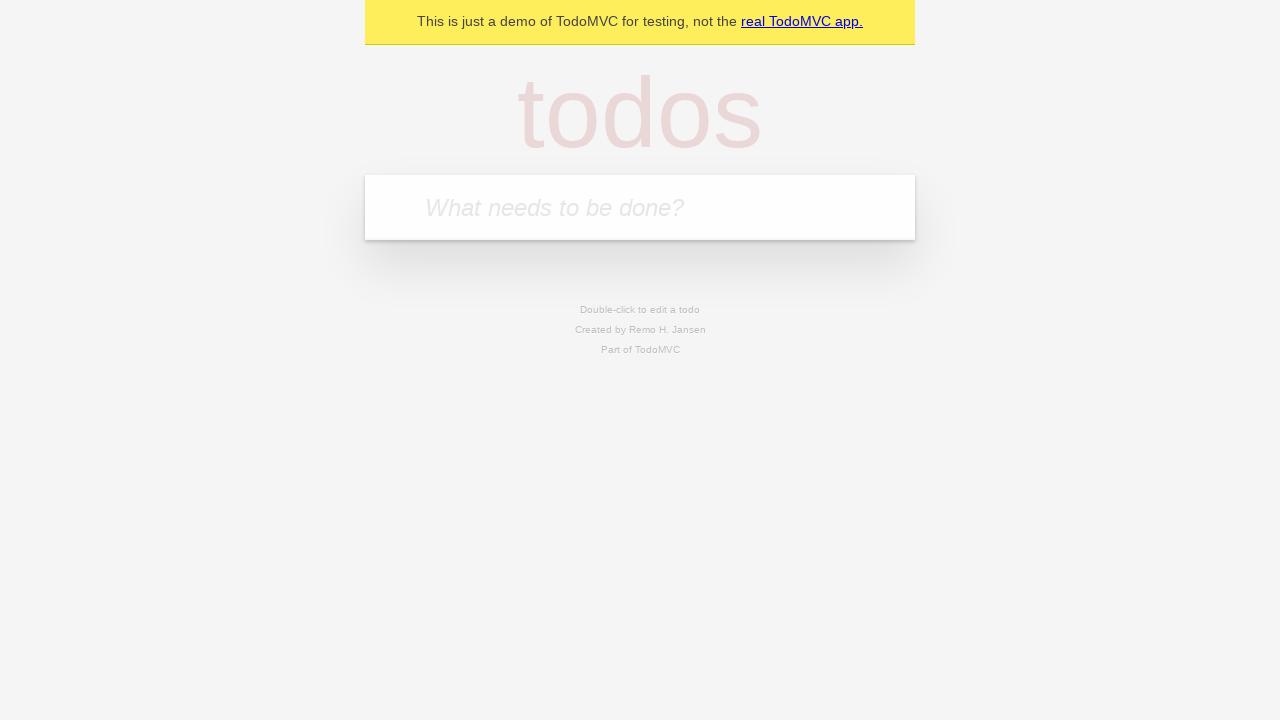

Filled todo input with 'buy some cheese' on internal:attr=[placeholder="What needs to be done?"i]
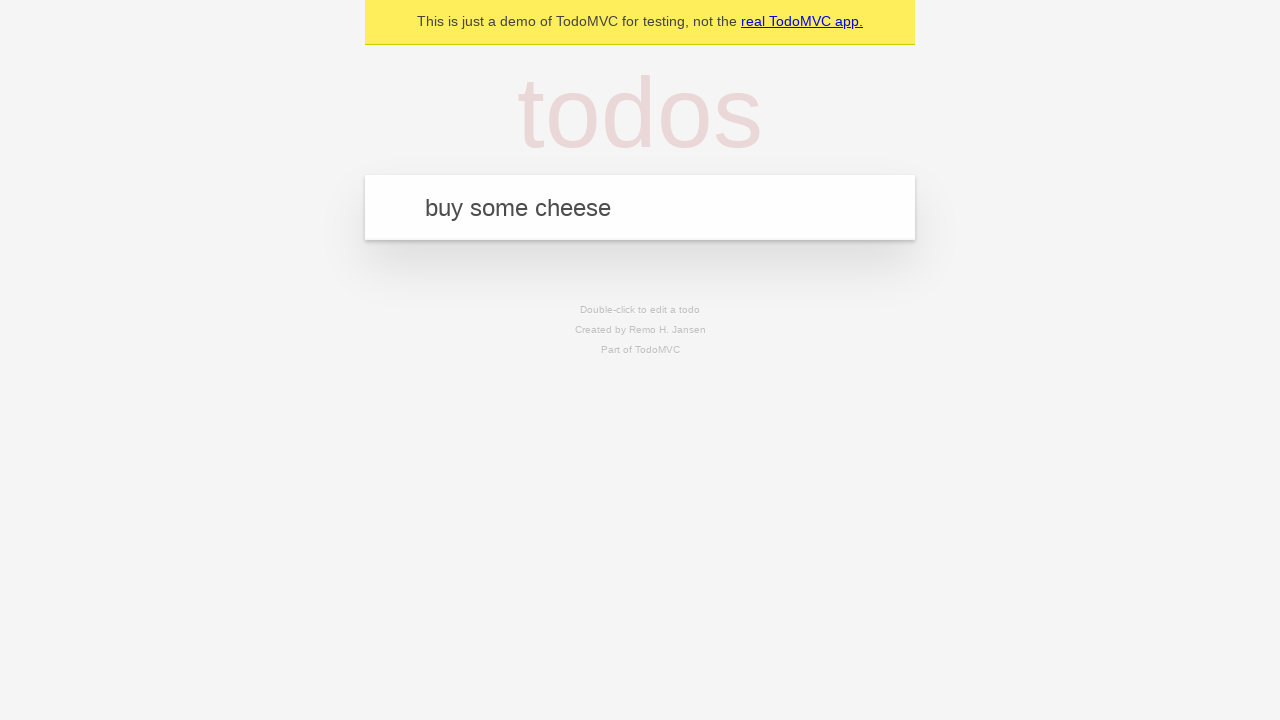

Pressed Enter to create first todo item on internal:attr=[placeholder="What needs to be done?"i]
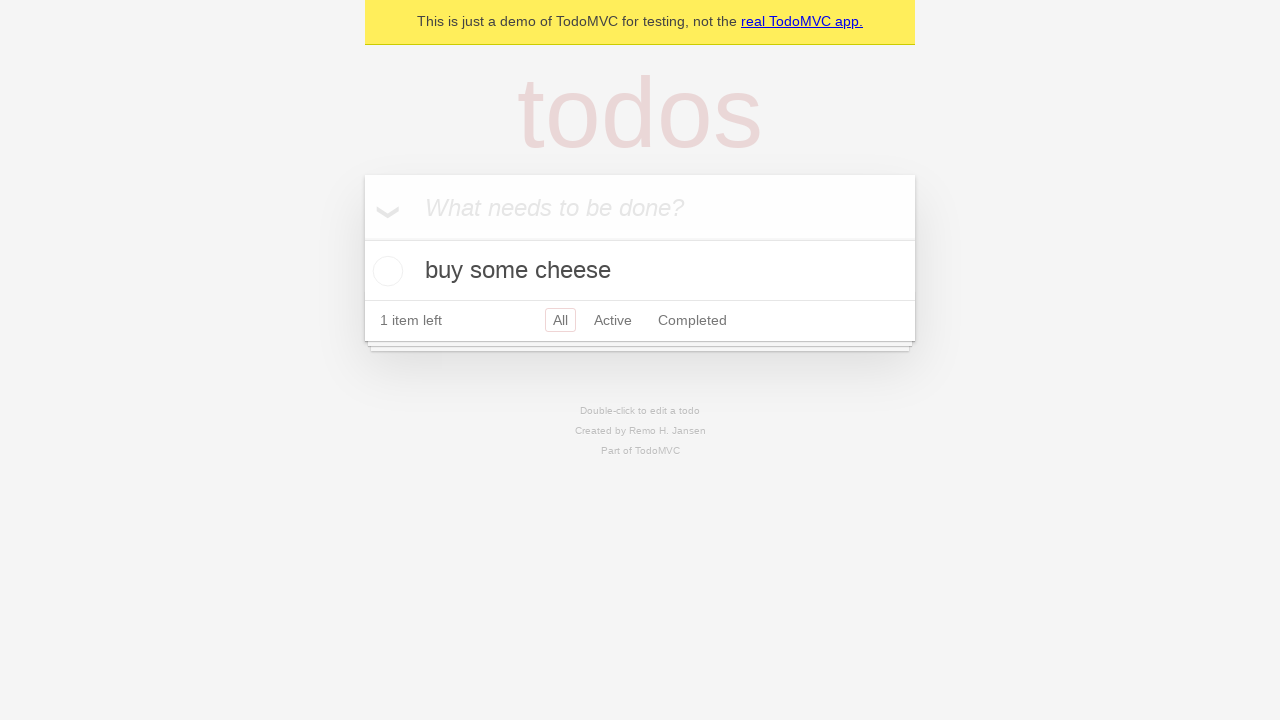

Filled todo input with 'feed the cat' on internal:attr=[placeholder="What needs to be done?"i]
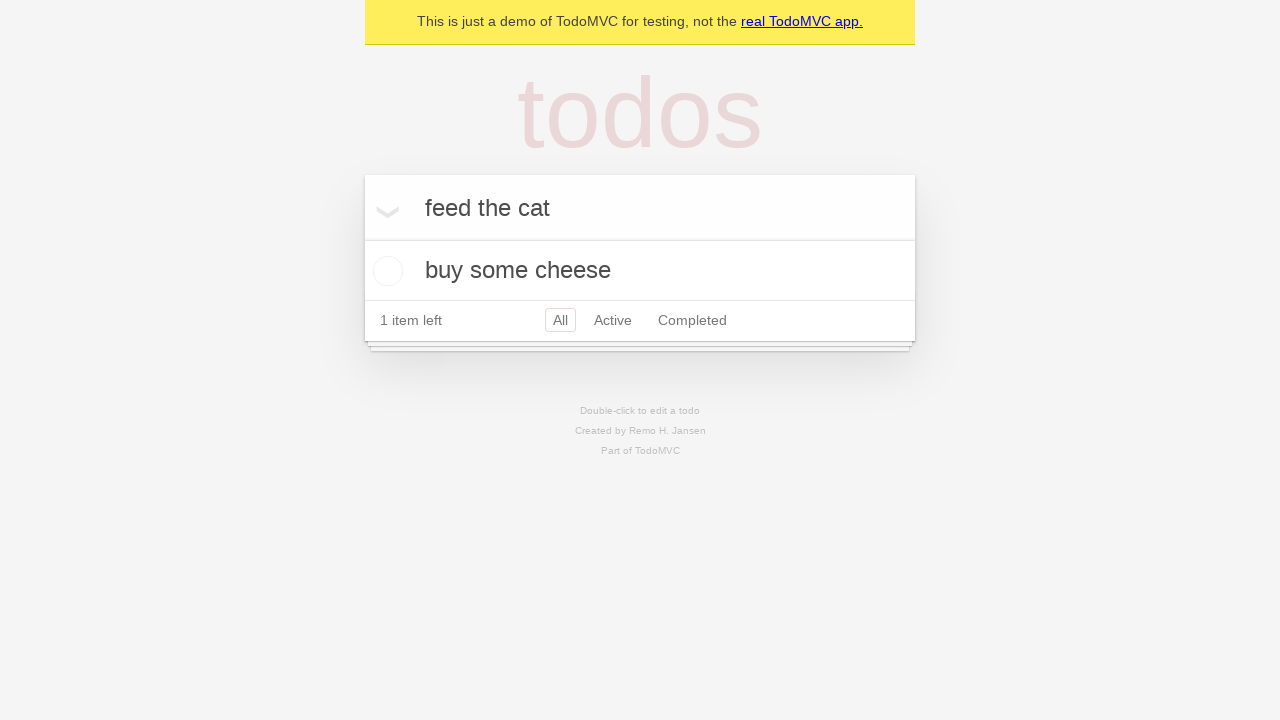

Pressed Enter to create second todo item on internal:attr=[placeholder="What needs to be done?"i]
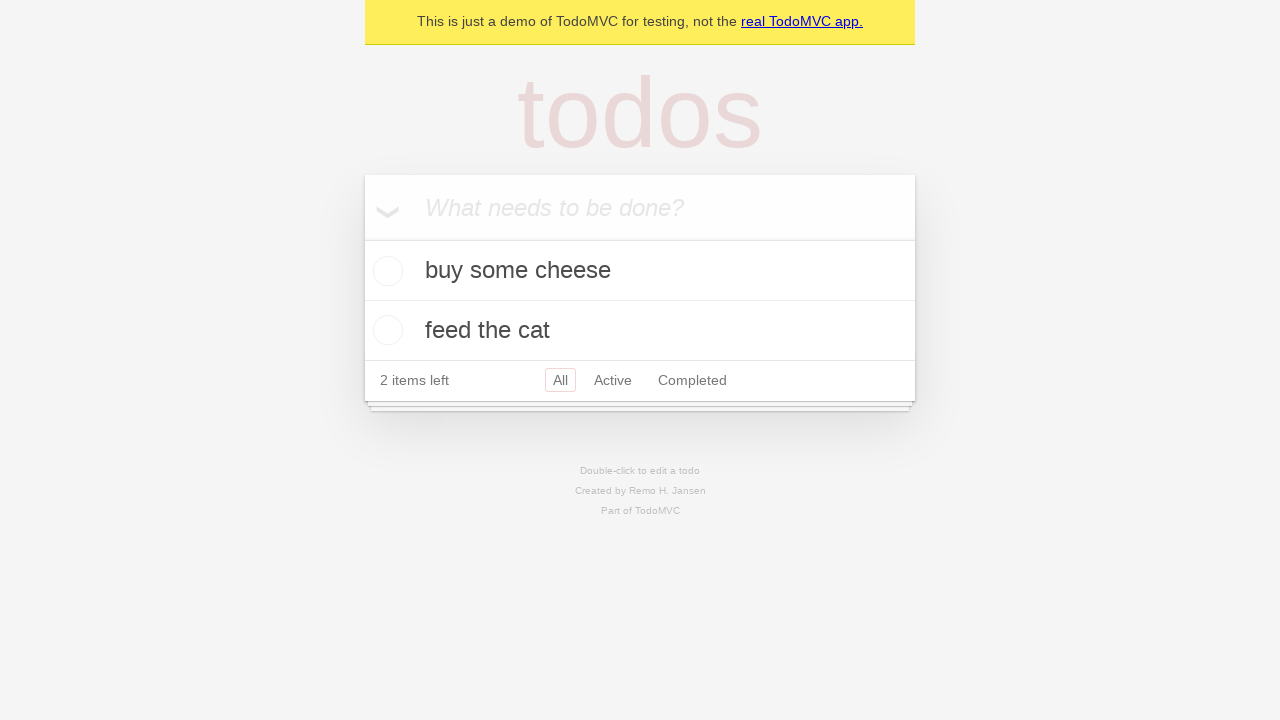

Filled todo input with 'book a doctors appointment' on internal:attr=[placeholder="What needs to be done?"i]
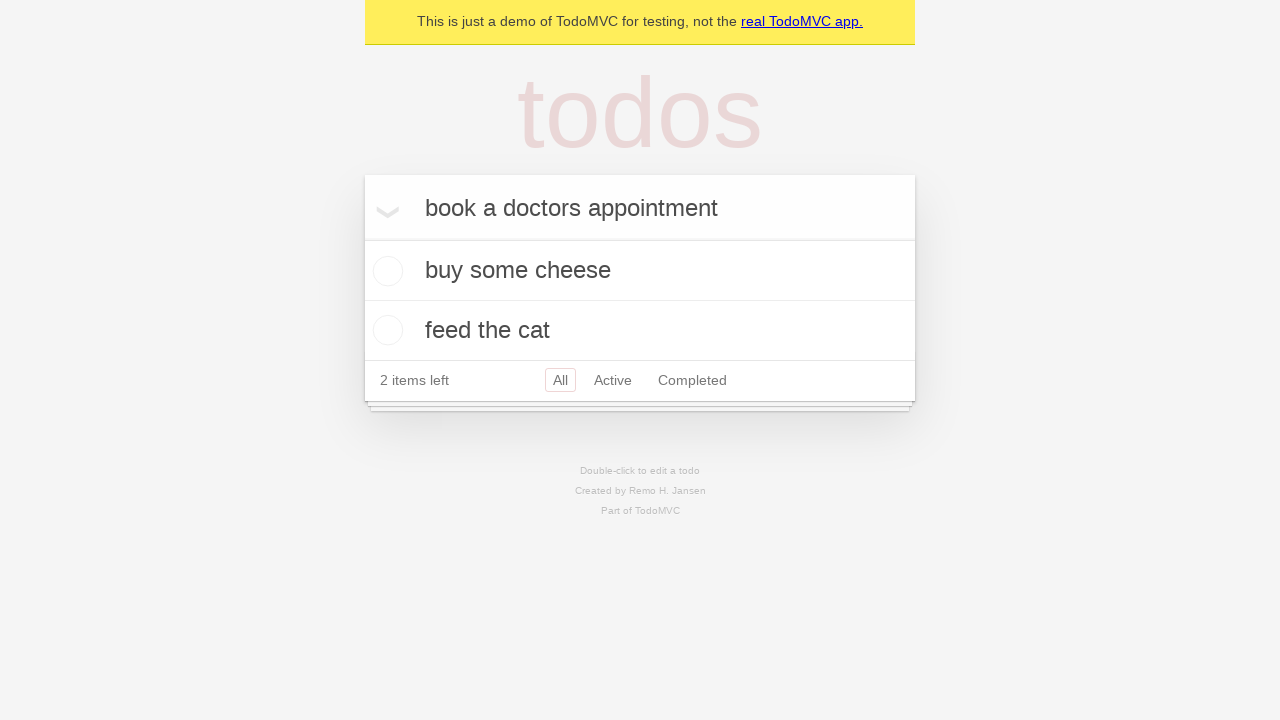

Pressed Enter to create third todo item on internal:attr=[placeholder="What needs to be done?"i]
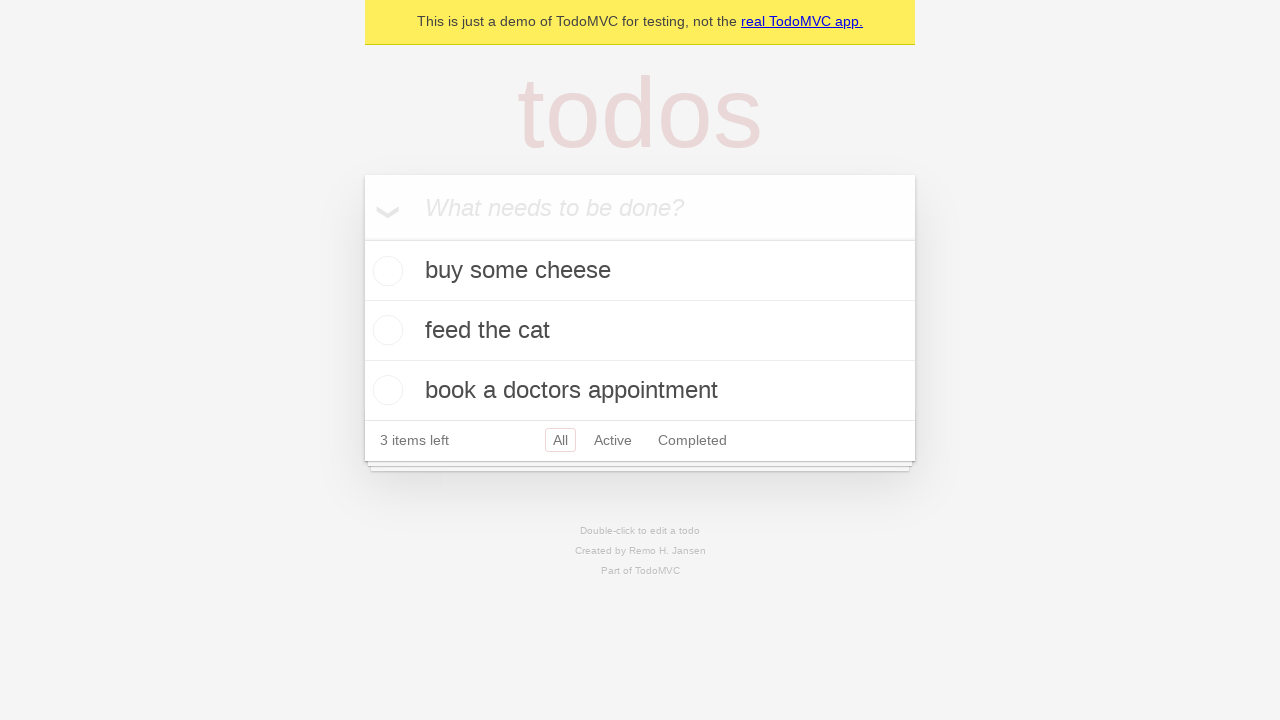

Waited for all 3 todo items to be visible in the DOM
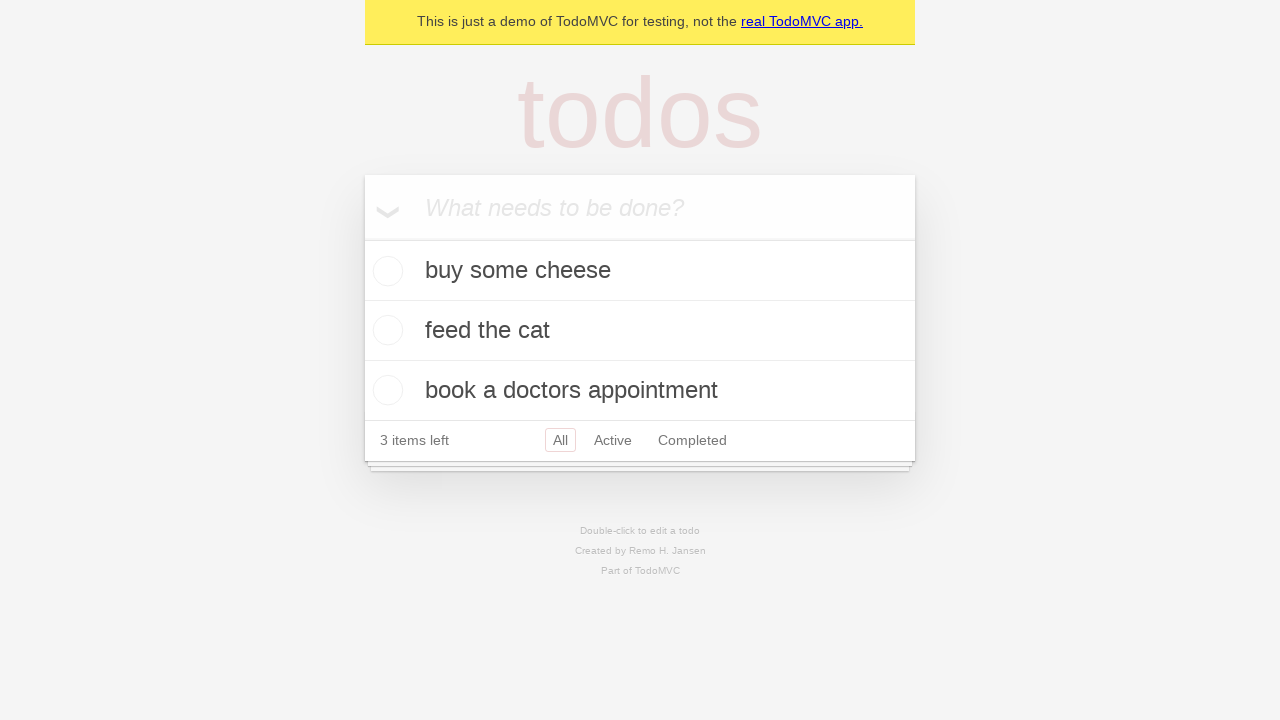

Verified that '3 items left' counter text is visible
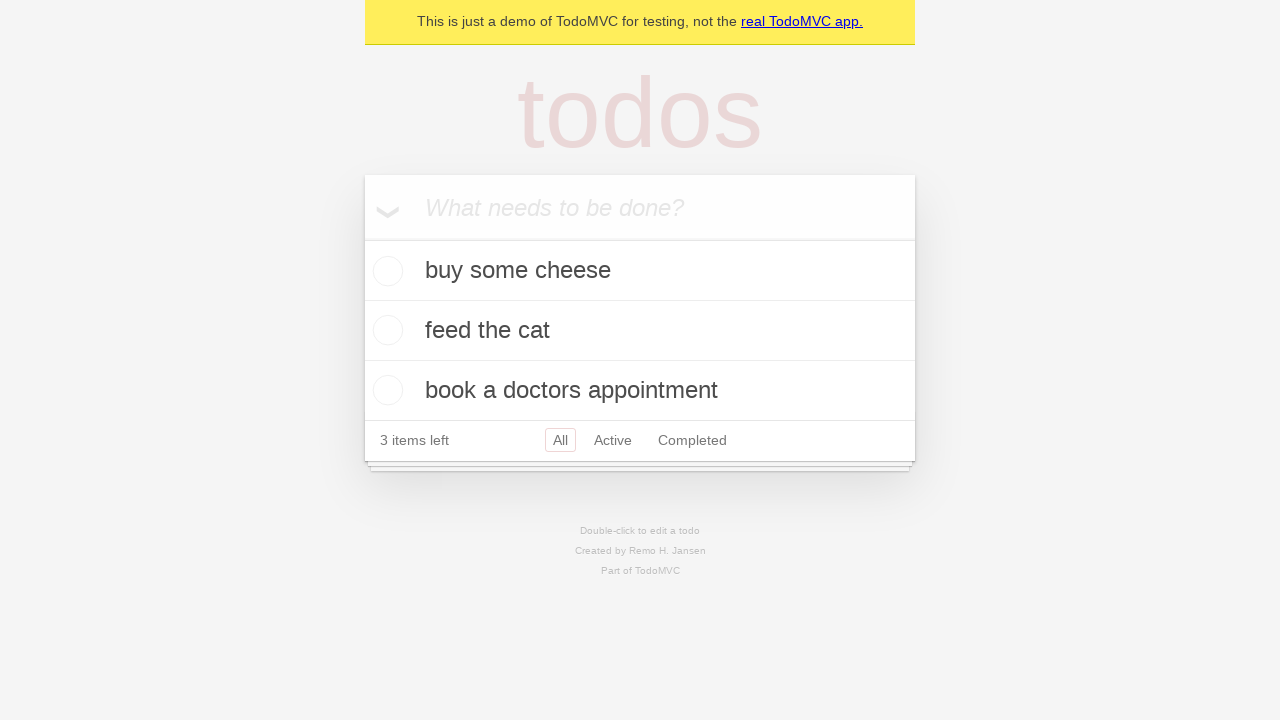

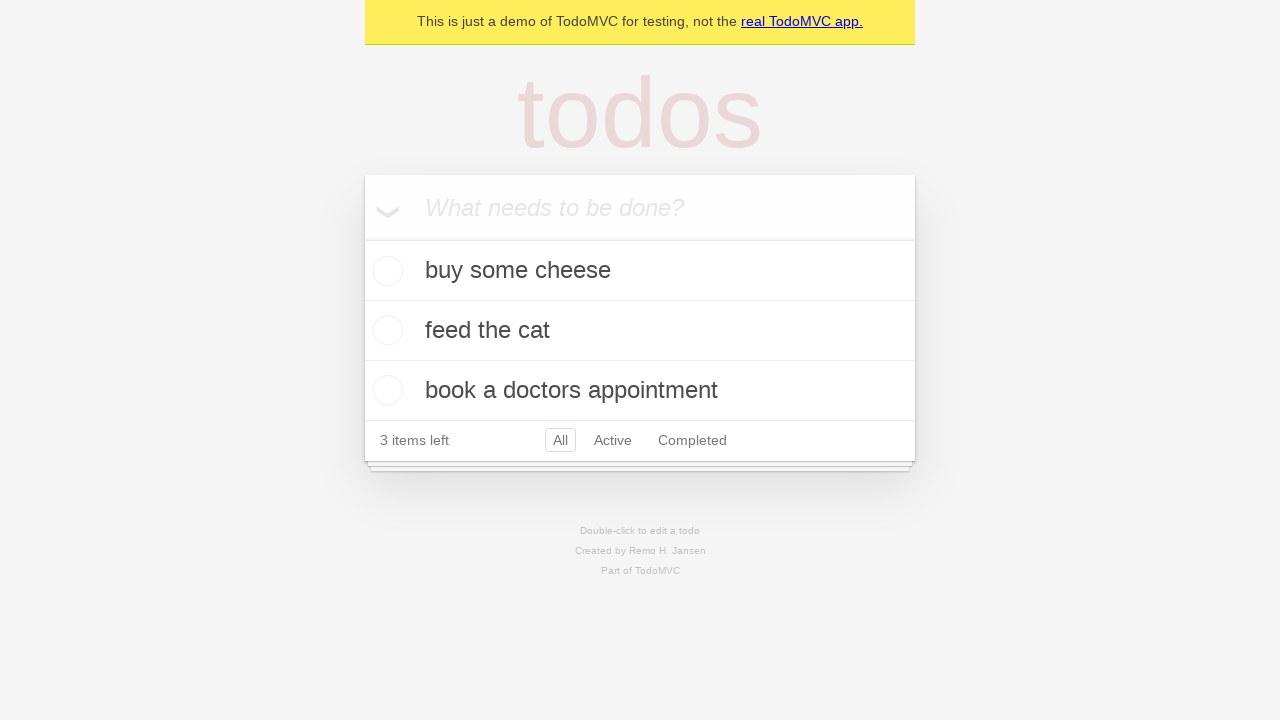